Navigates to the login page and verifies the page has loaded

Starting URL: https://opensource-demo.orangehrmlive.com/

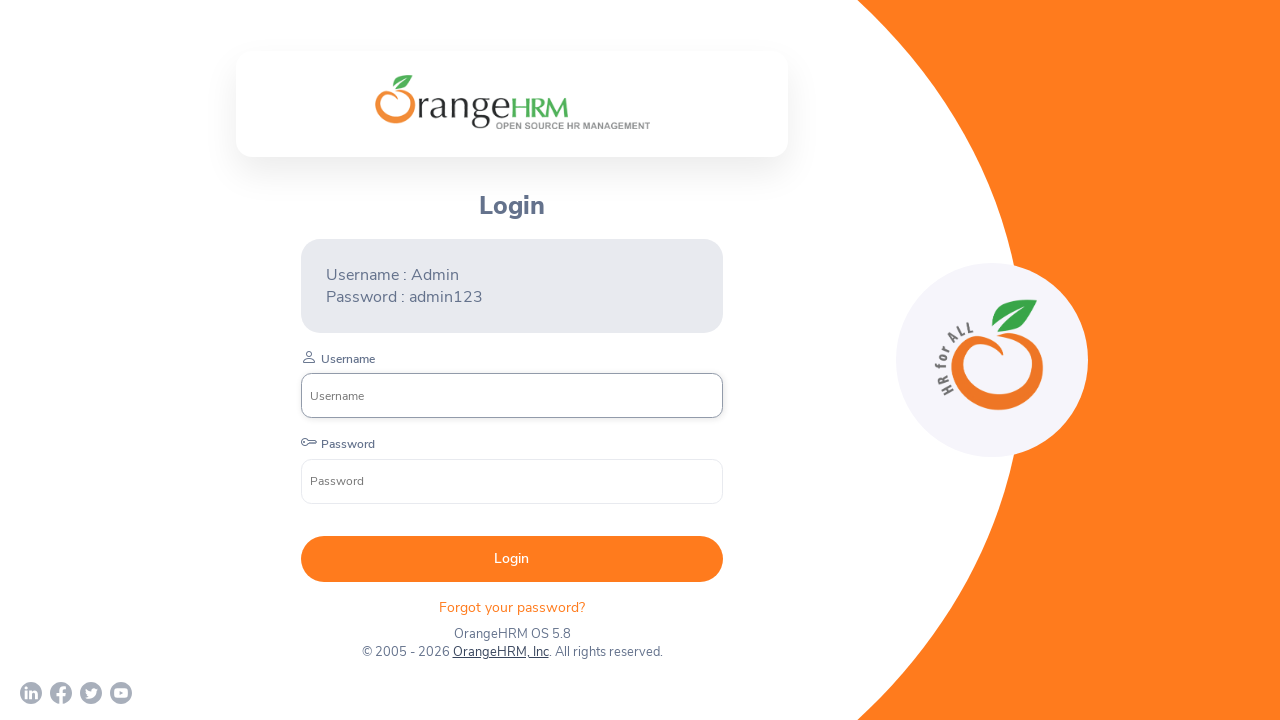

Login page DOM content loaded
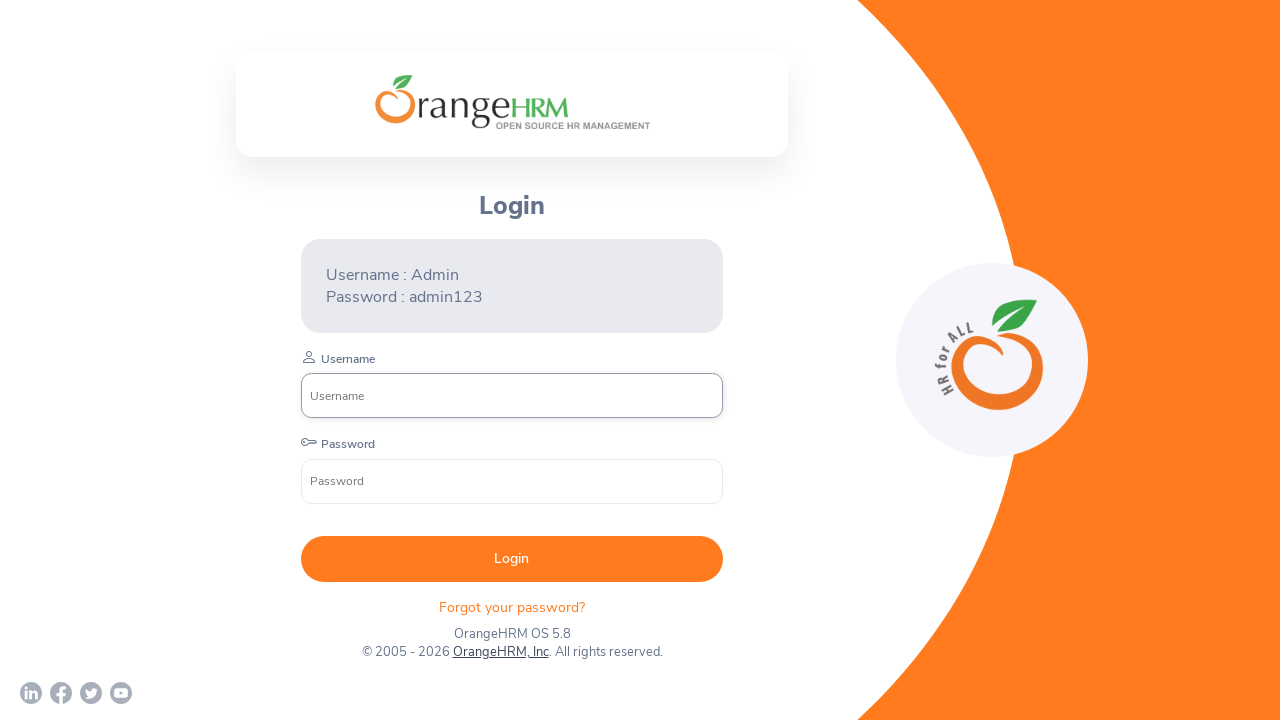

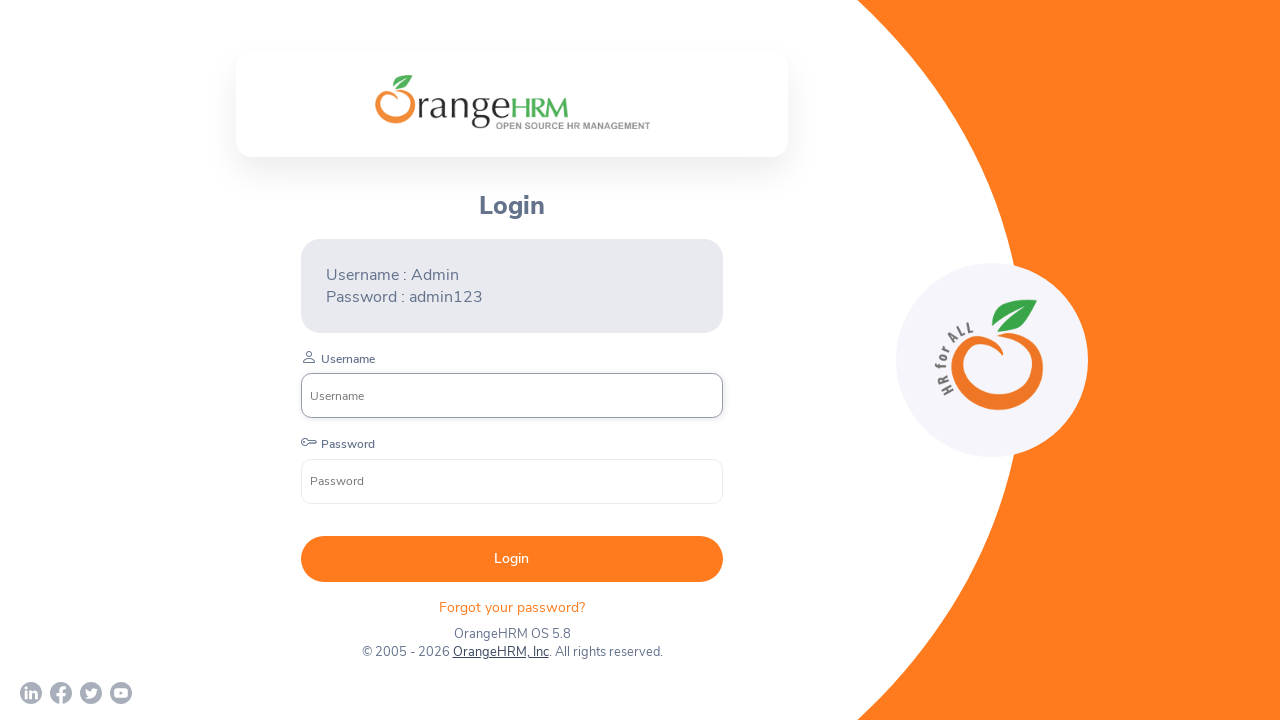